Iterates through and clicks each link in a specific navigation menu section, handling DOM updates after each click

Starting URL: https://www.freshworks.com/

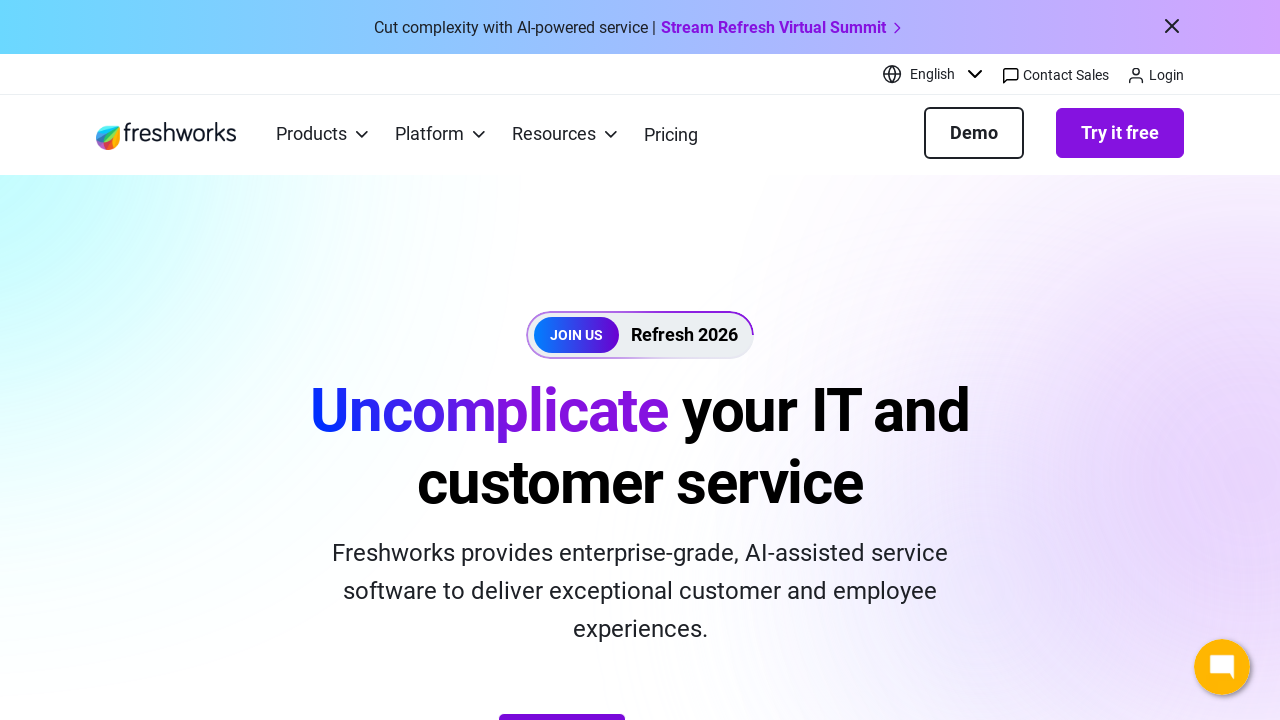

Navigated to https://www.freshworks.com/
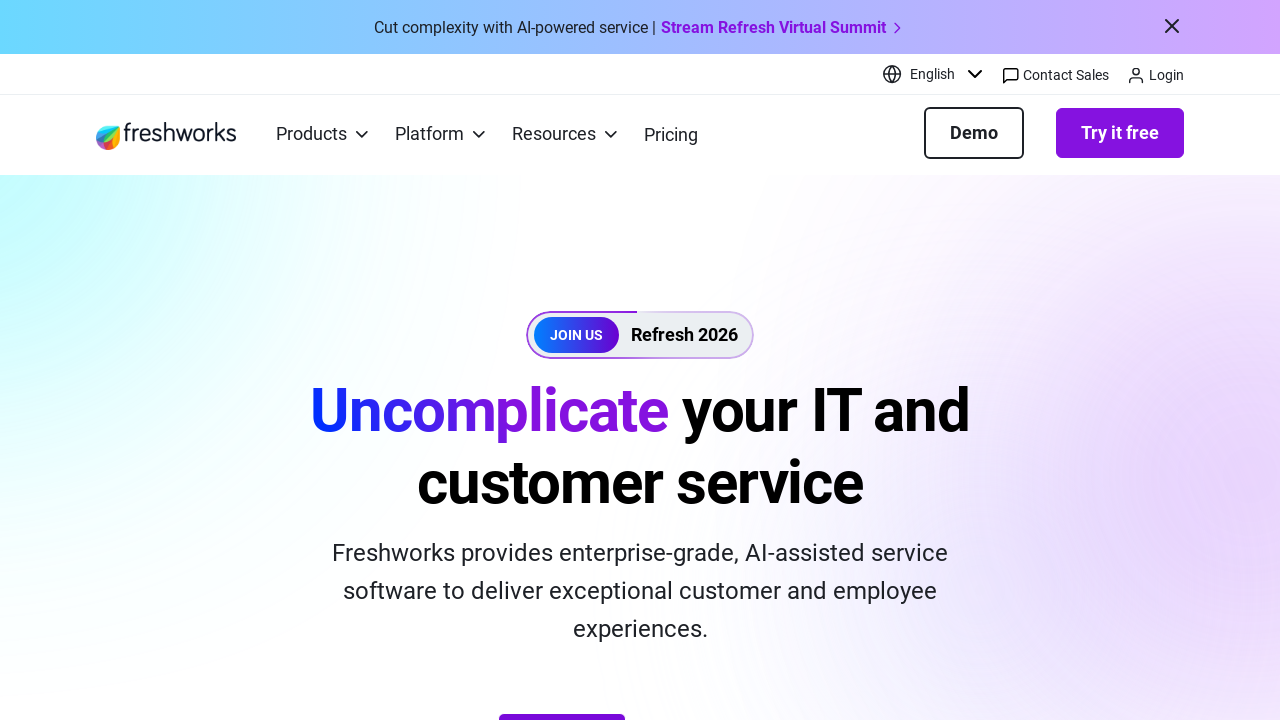

Located navigation menu links in third ul element
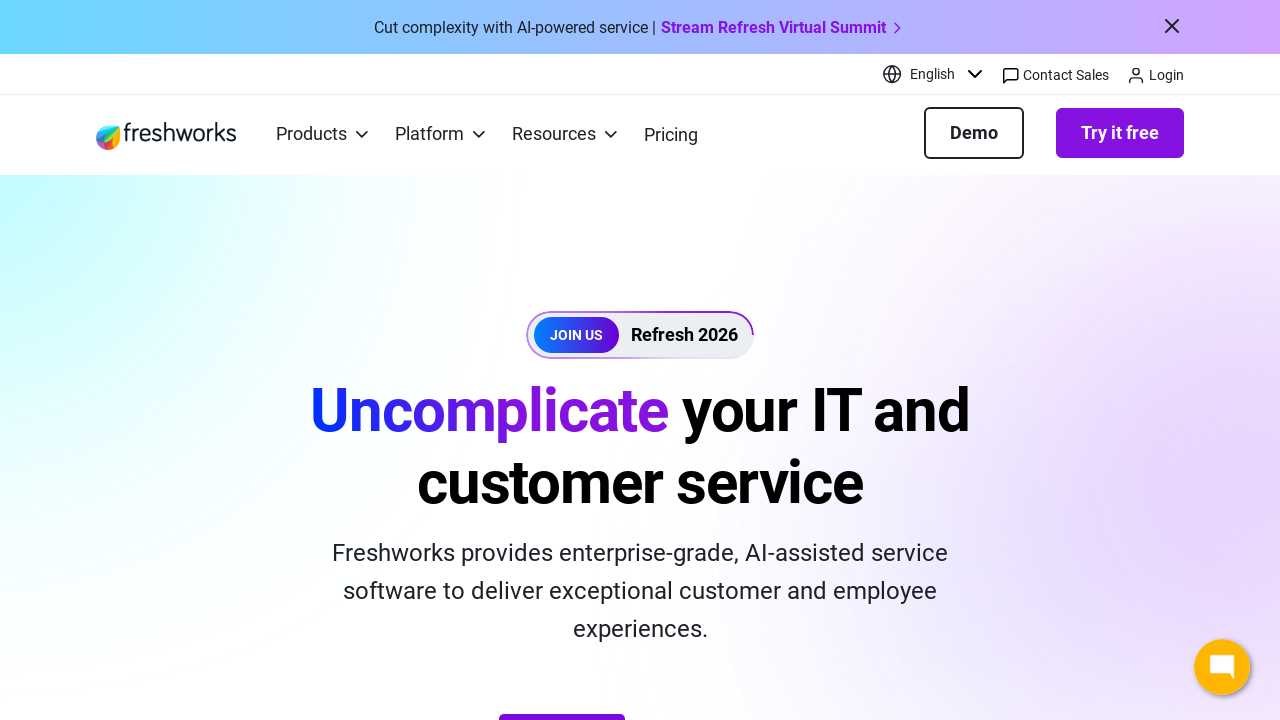

Found 0 links in navigation menu
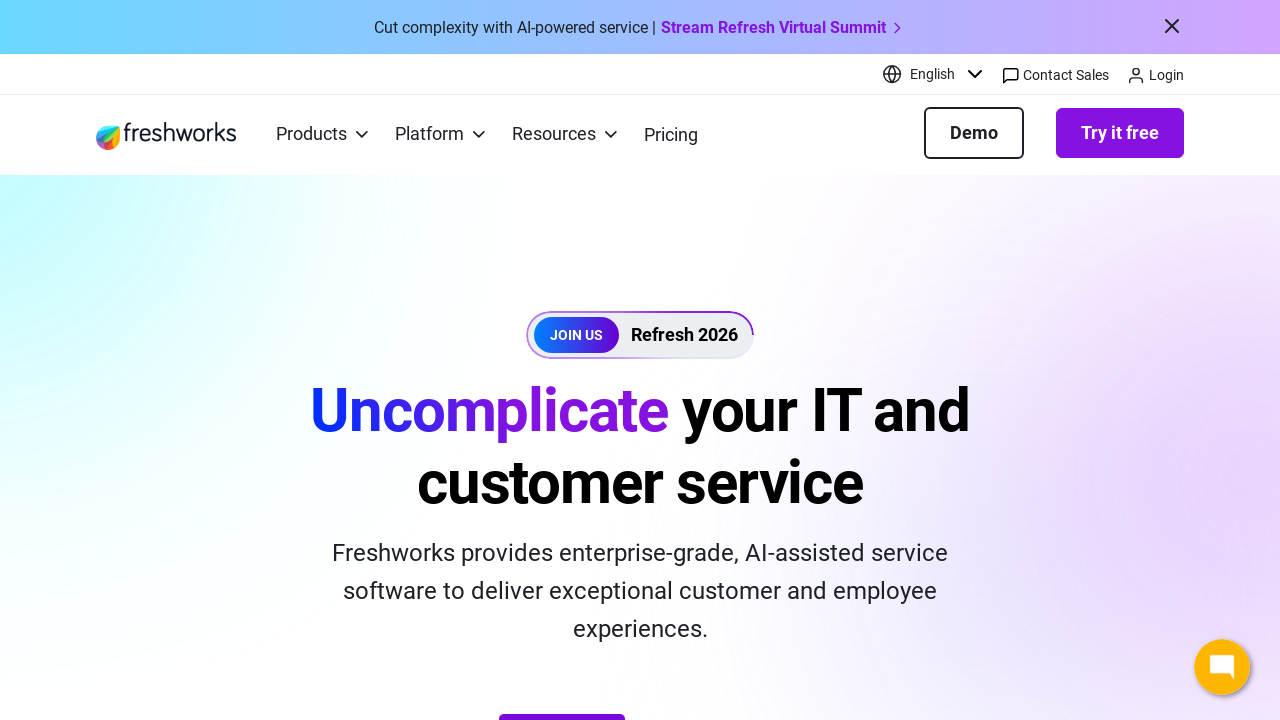

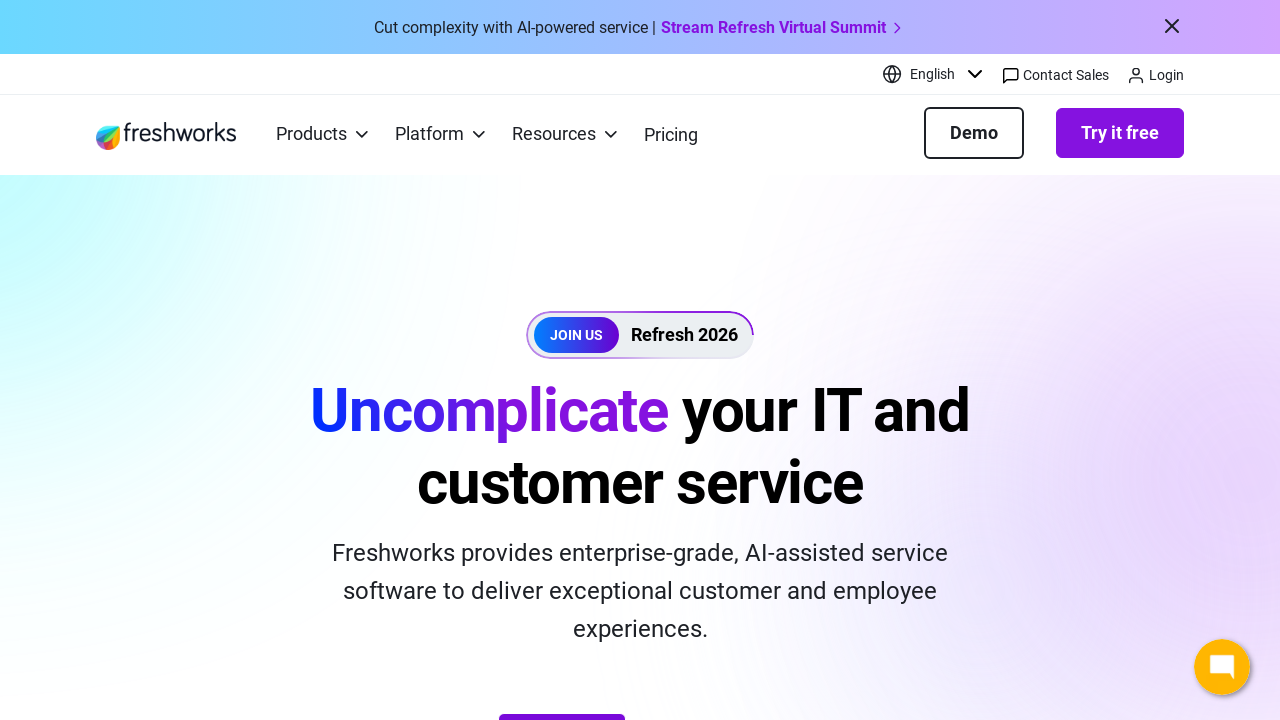